Tests form input functionality by clicking on a name field, entering text, and clicking a submit button

Starting URL: https://formy-project.herokuapp.com/keypress

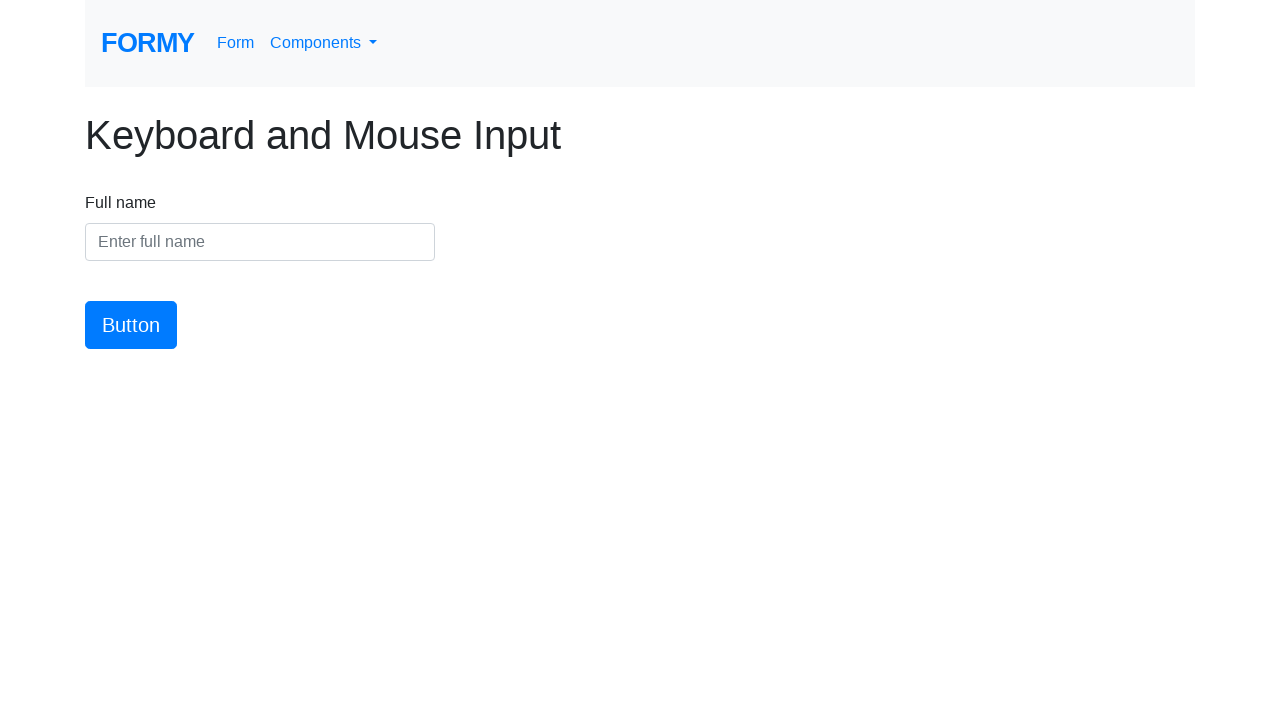

Clicked on the name input field at (260, 242) on #name
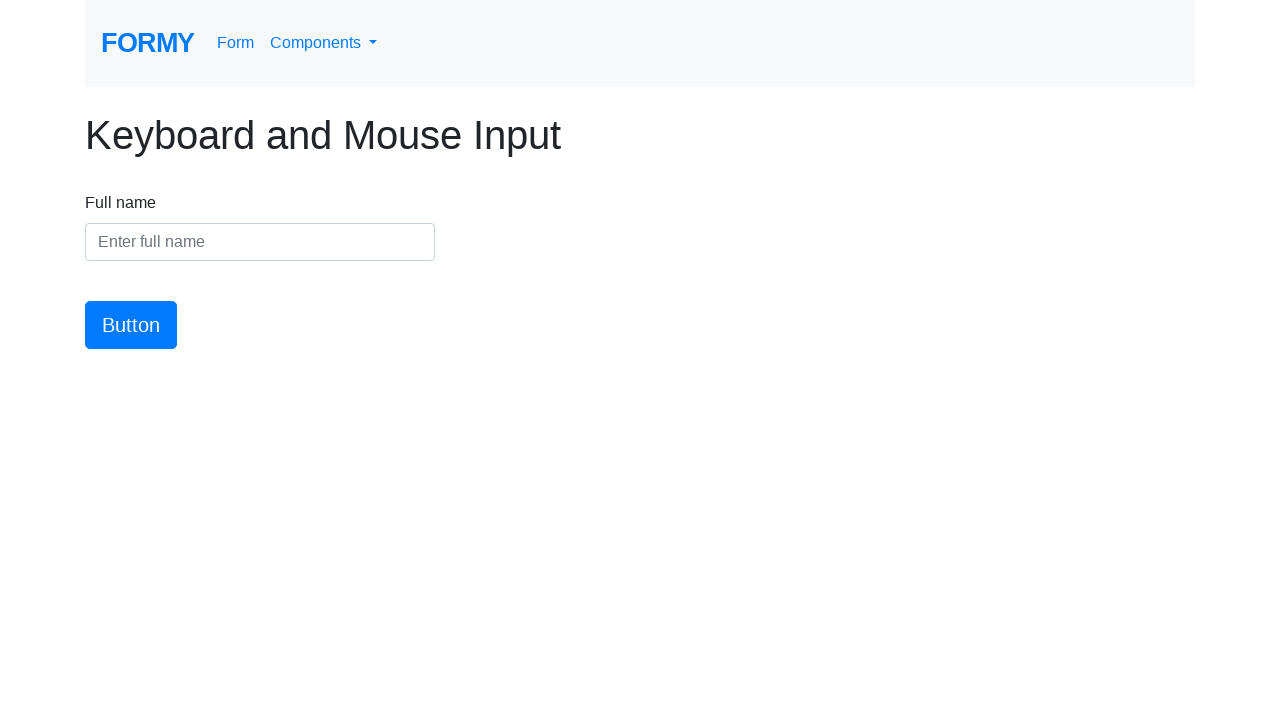

Entered 'Onadebi' into the name field on #name
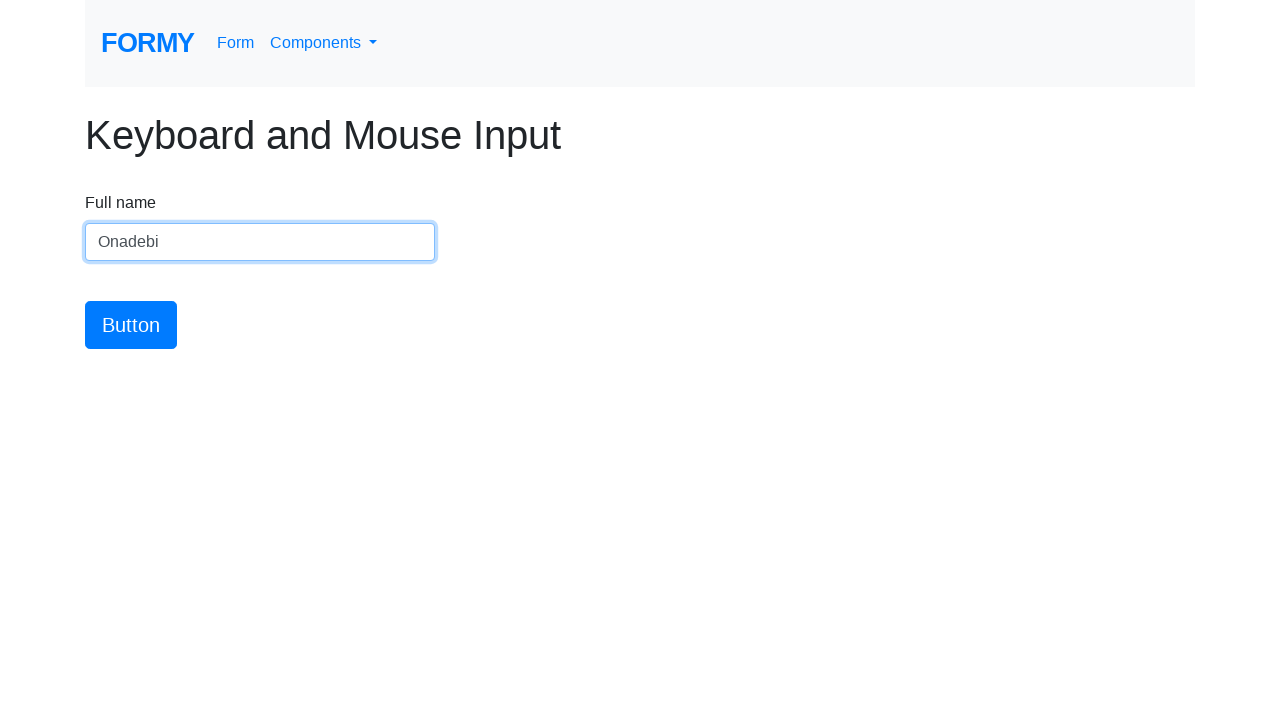

Clicked the submit button at (131, 325) on #button
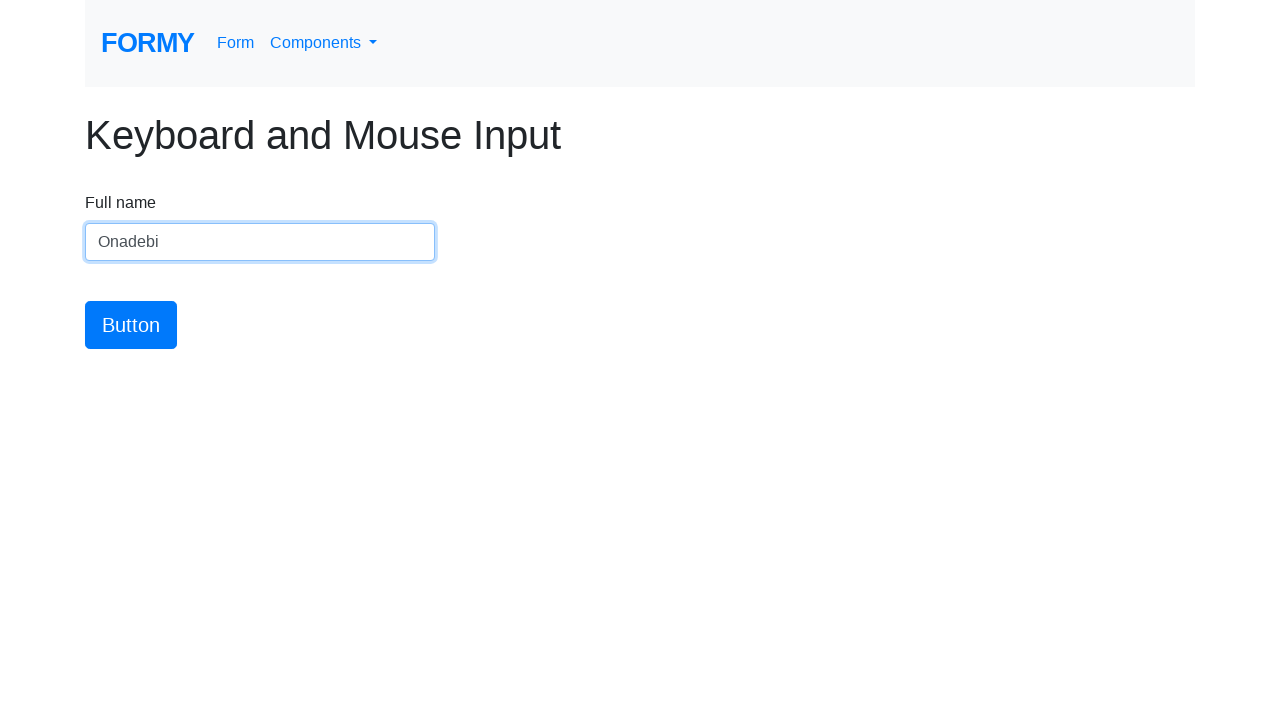

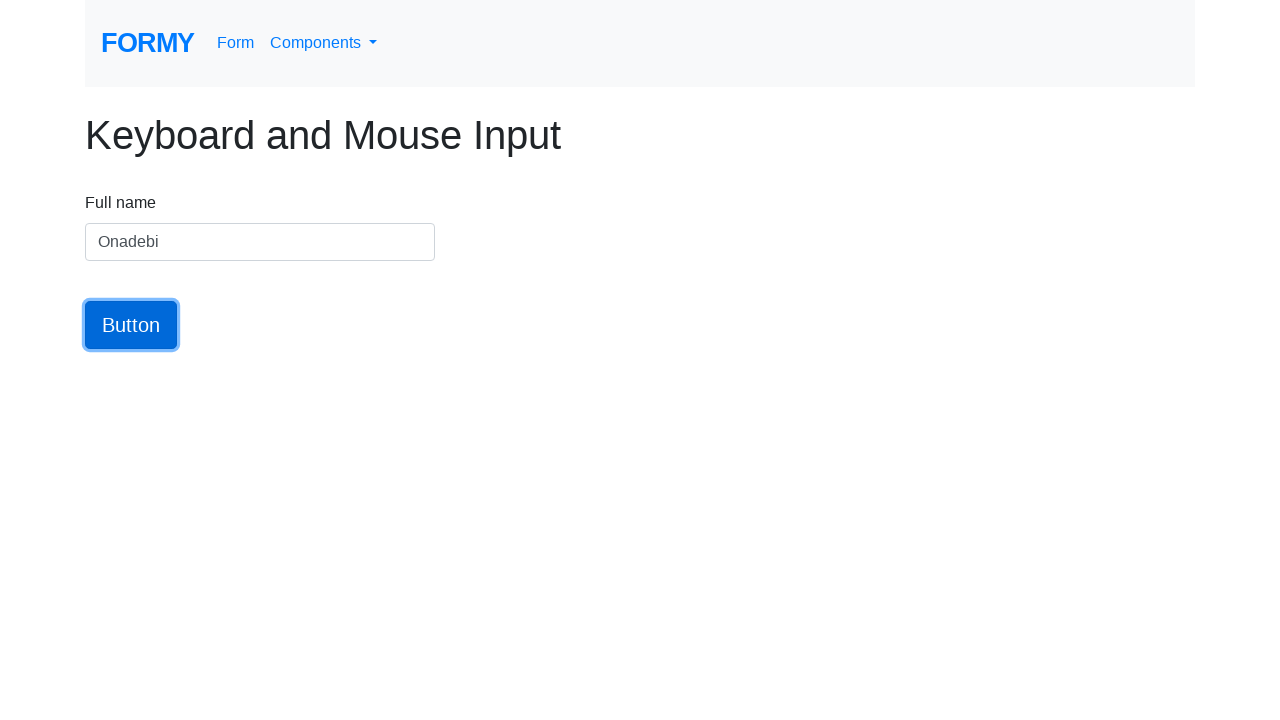